Tests navigation through product categories on the Demoblaze demo e-commerce site by clicking on Phones, Laptops, and Monitors categories.

Starting URL: https://www.demoblaze.com/

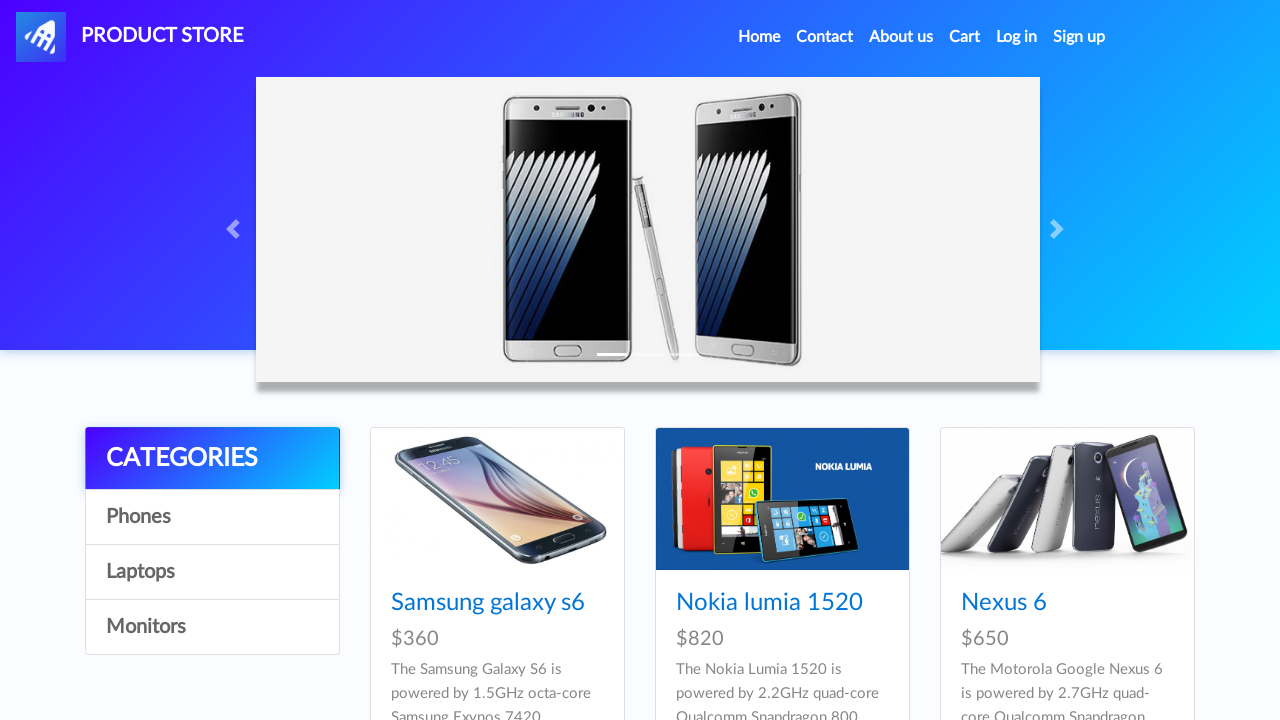

Clicked on Phones category at (212, 517) on #itemc
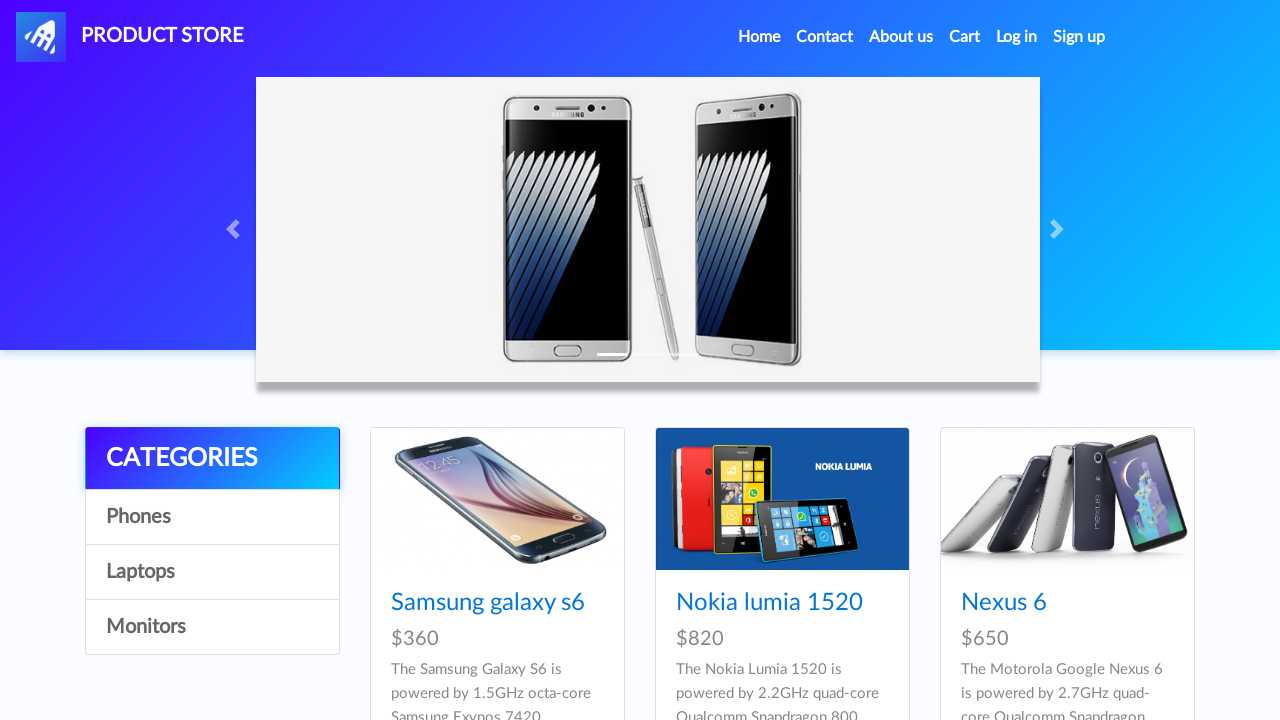

Clicked on Laptops category at (212, 572) on text=Laptops
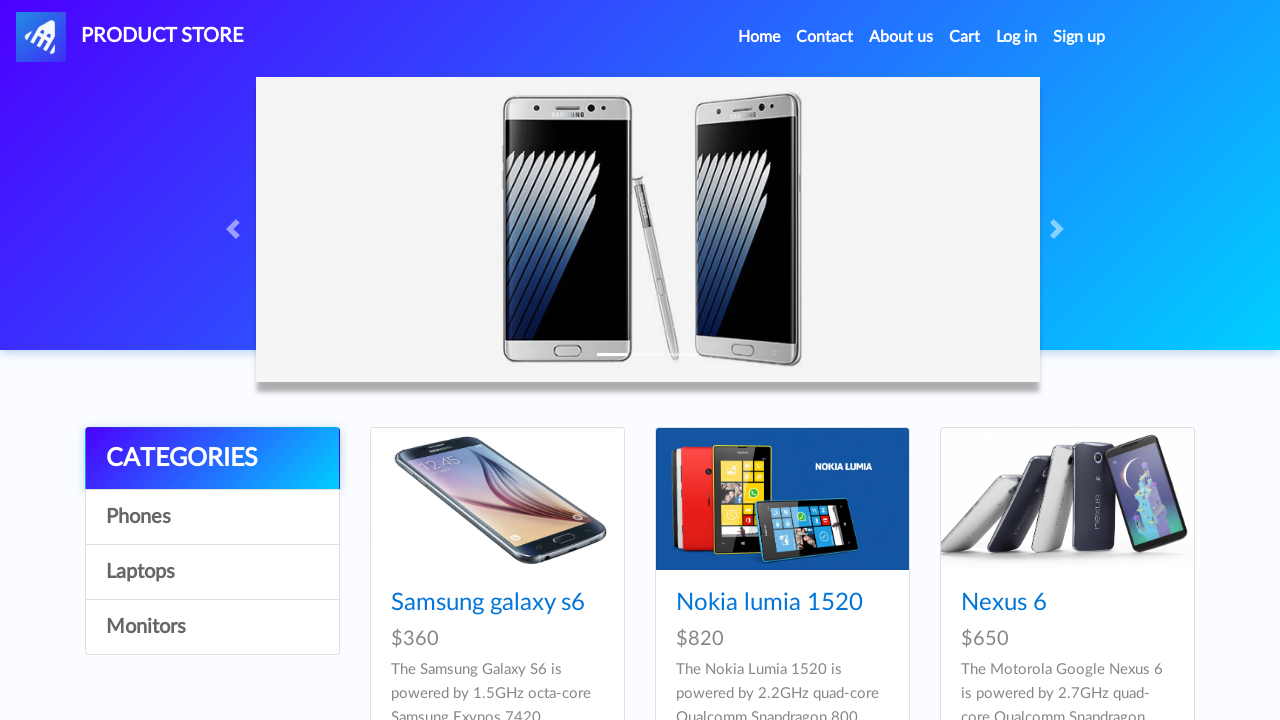

Clicked on Monitors category at (212, 627) on text=Monitors
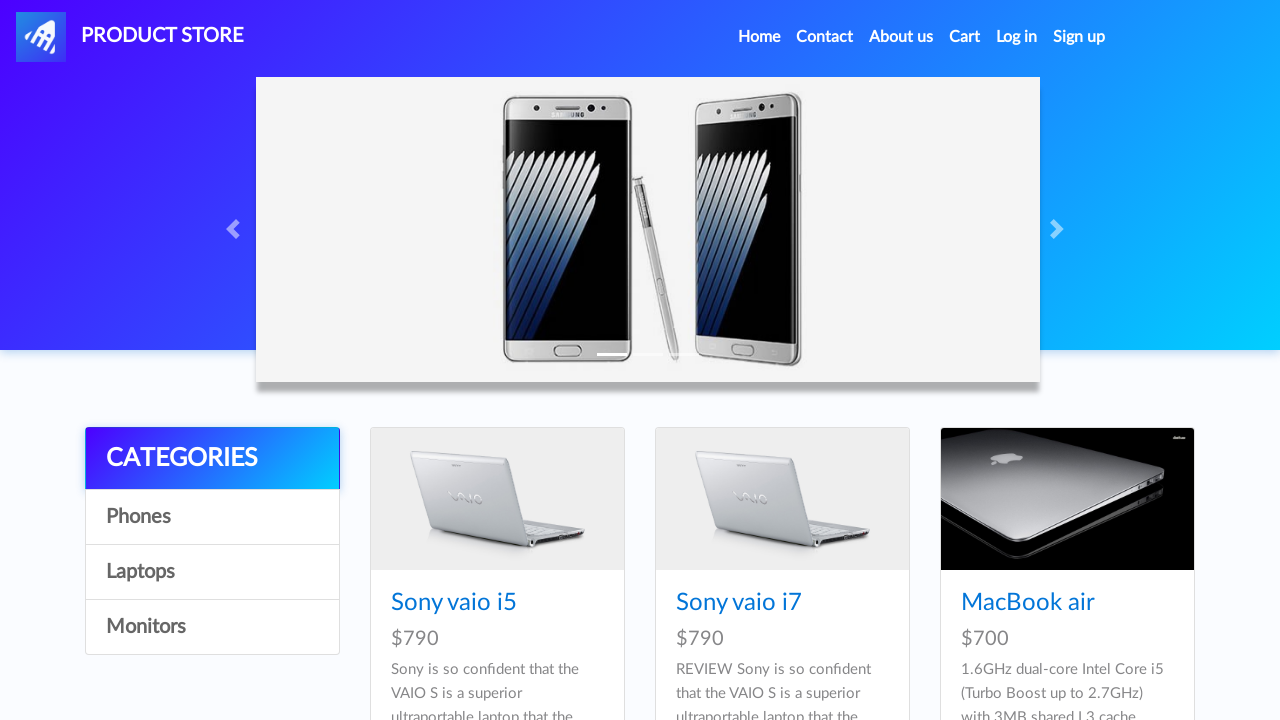

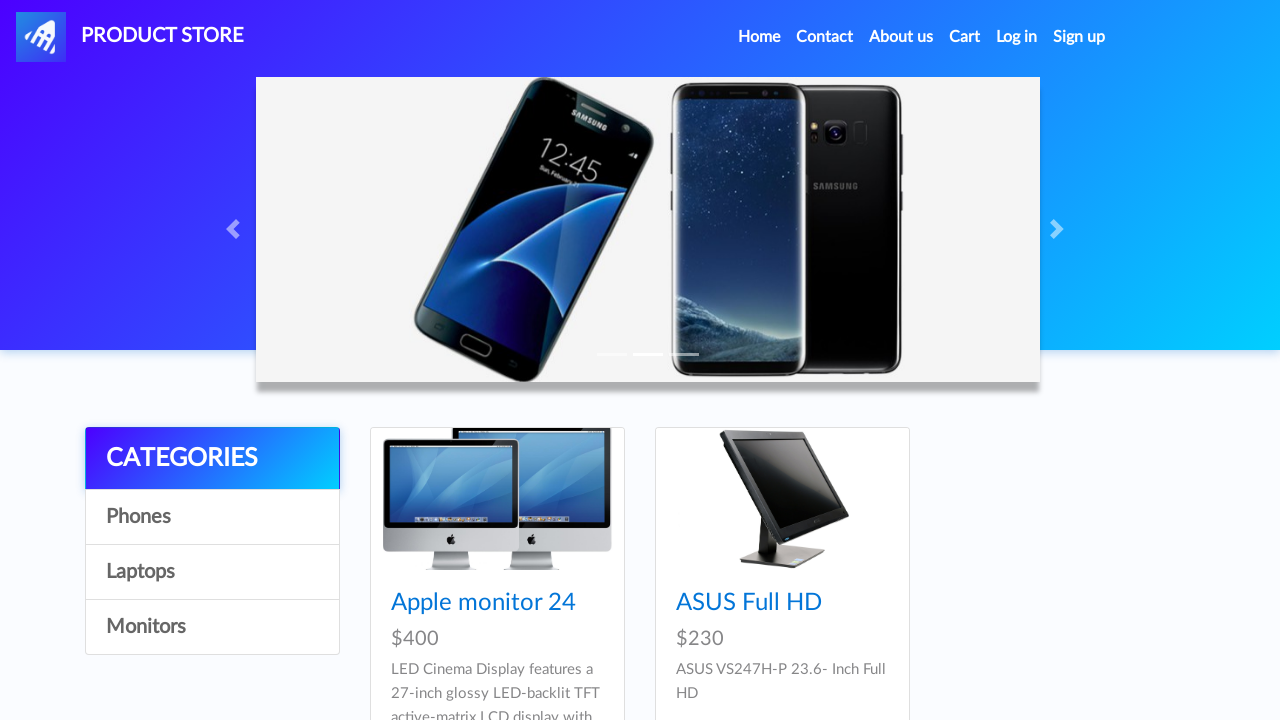